Tests the search functionality on dev.to by entering a search term and verifying that the top result contains the searched phrase.

Starting URL: https://dev.to

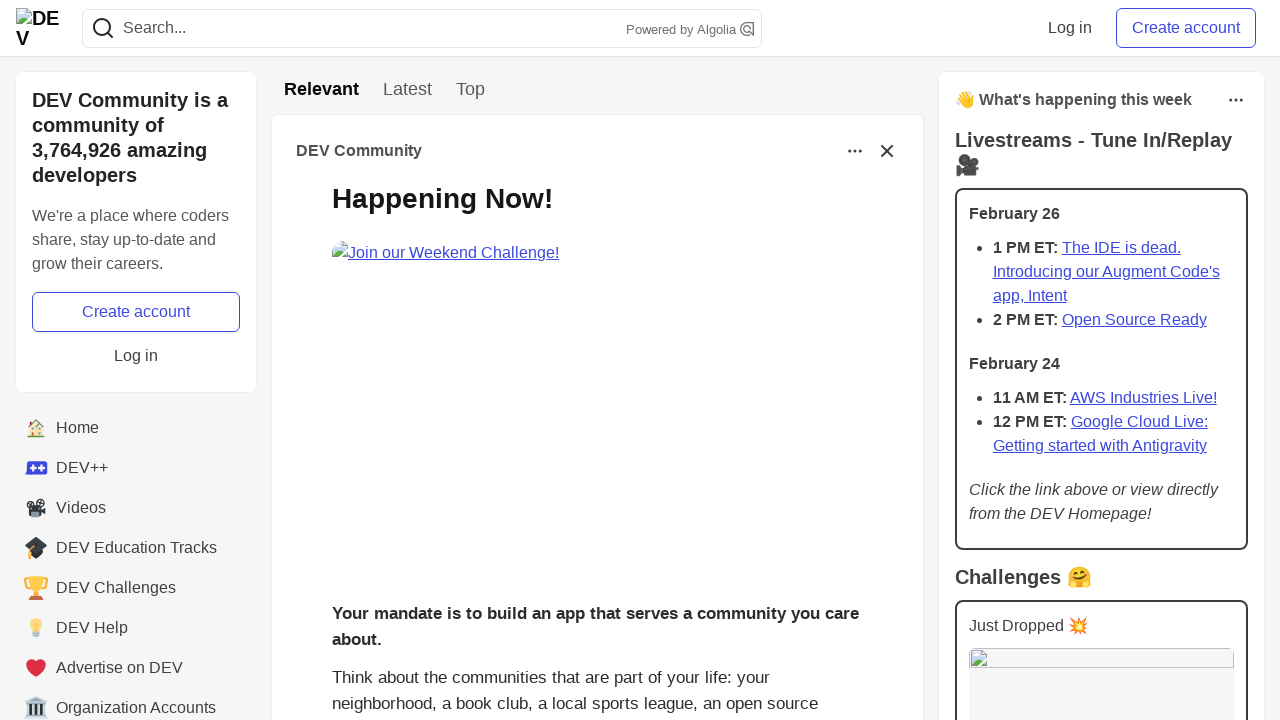

Filled search bar with 'javascript' on input[name='q']
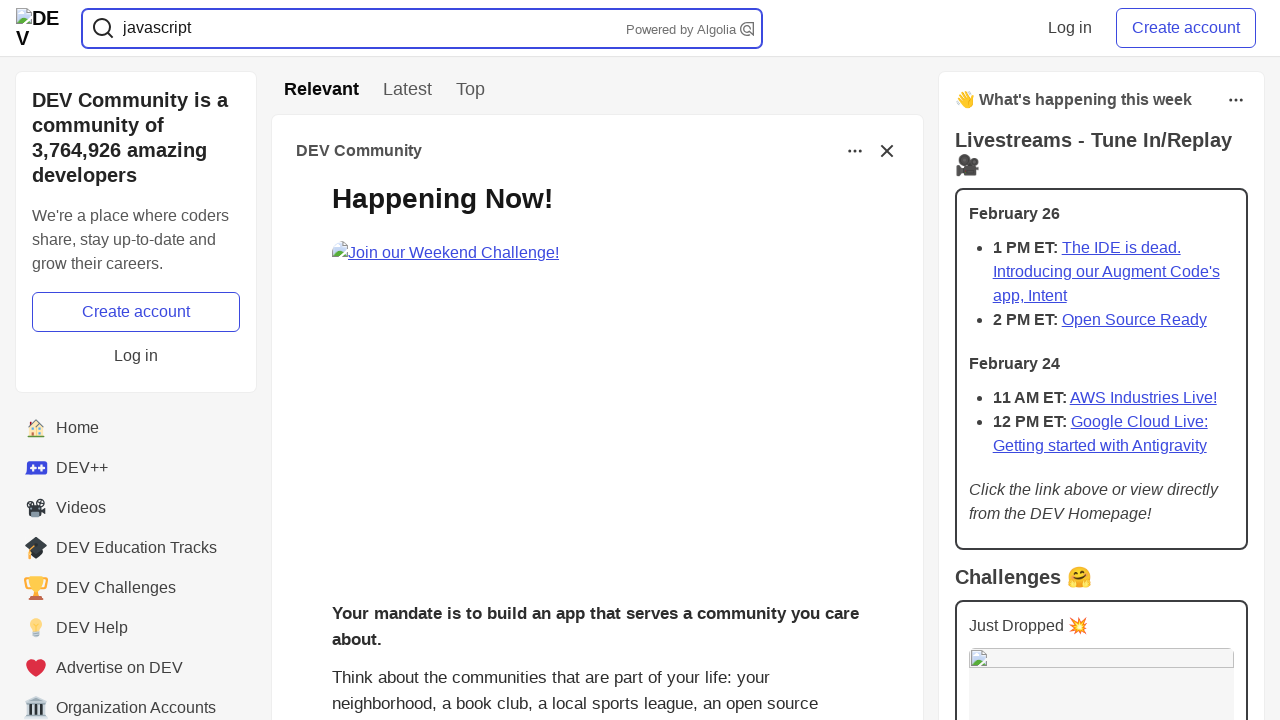

Pressed Enter to submit search on input[name='q']
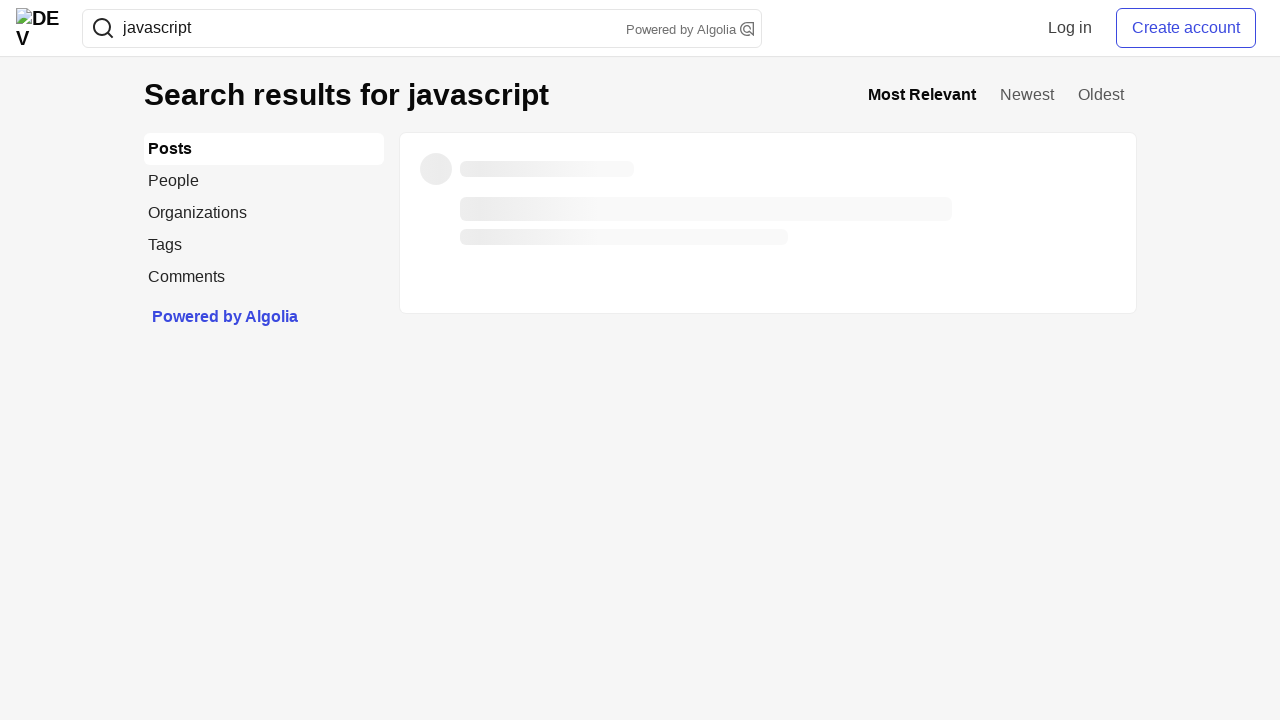

Search results page loaded with correct URL
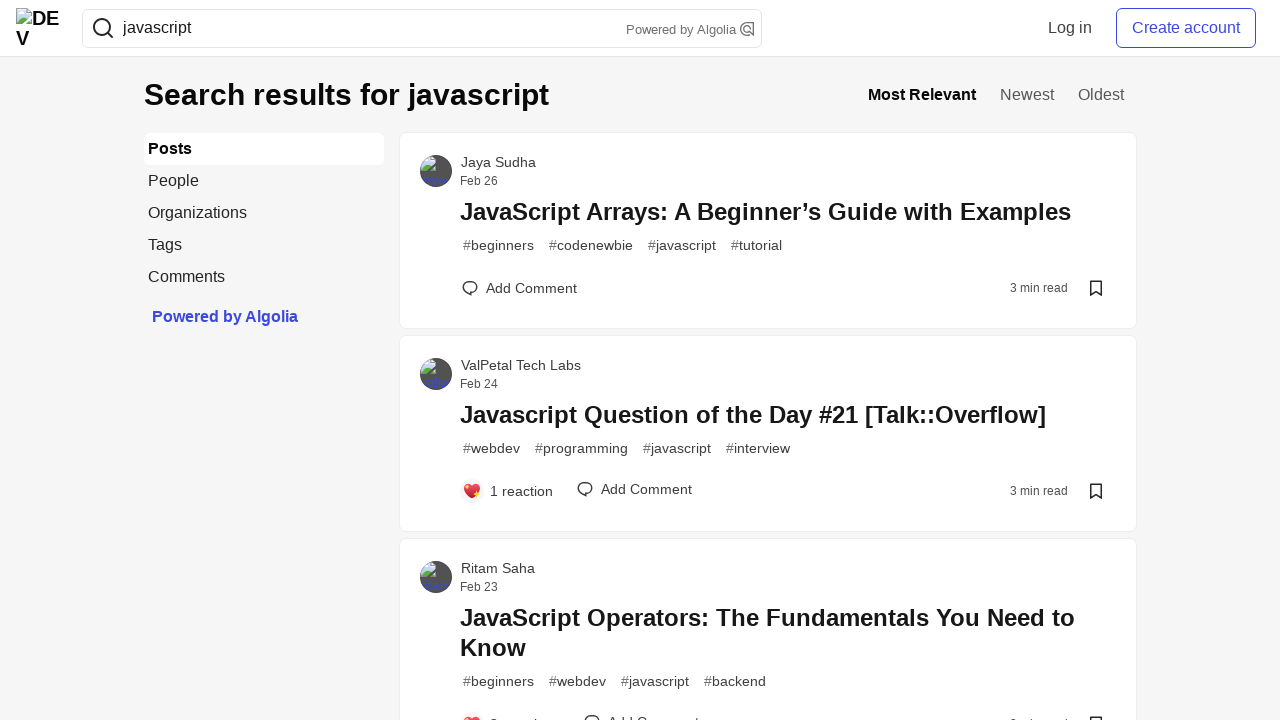

Search result titles loaded on page
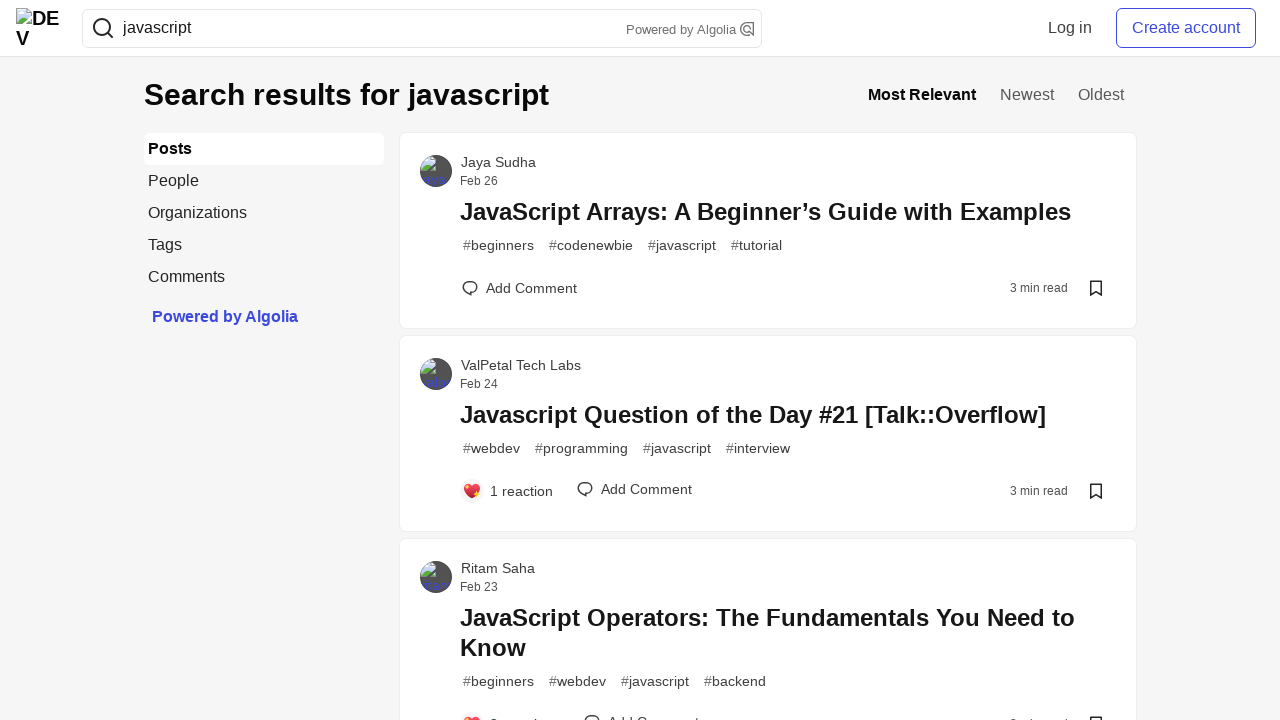

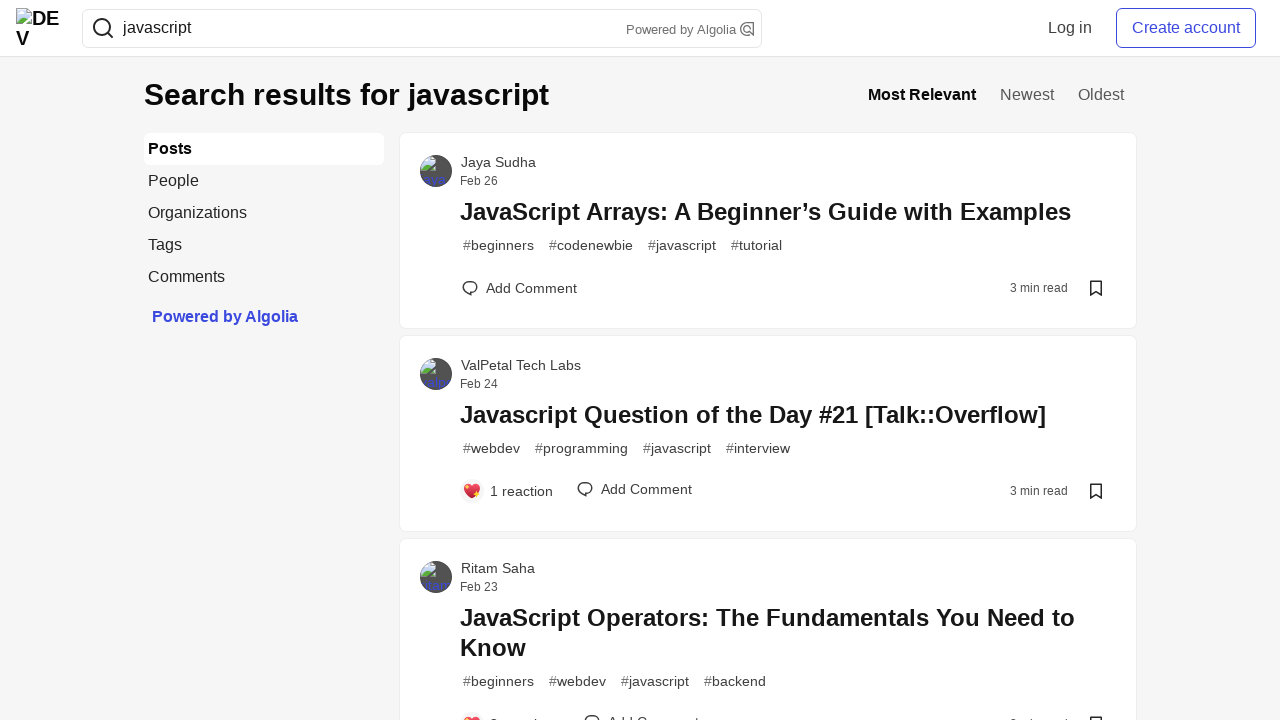